Tests page scrolling functionality by scrolling down 1500 pixels and then back to top

Starting URL: https://demoblaze.com/

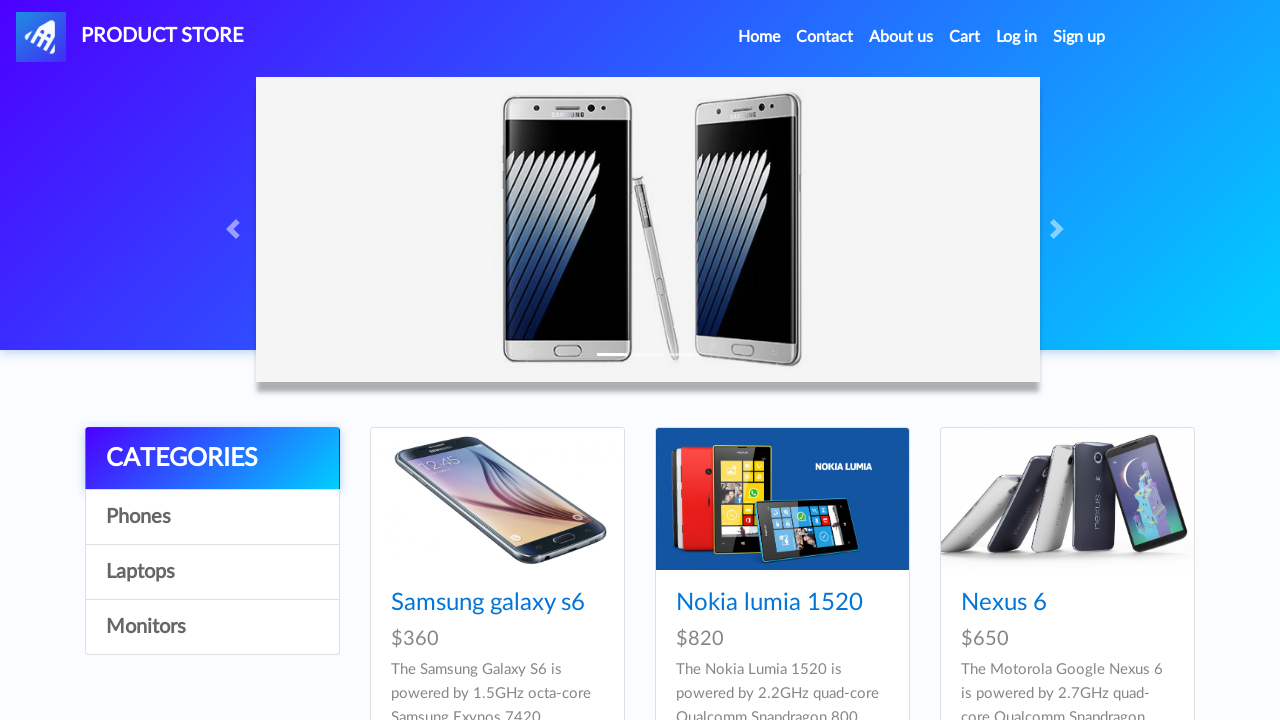

Scrolled down 1500 pixels
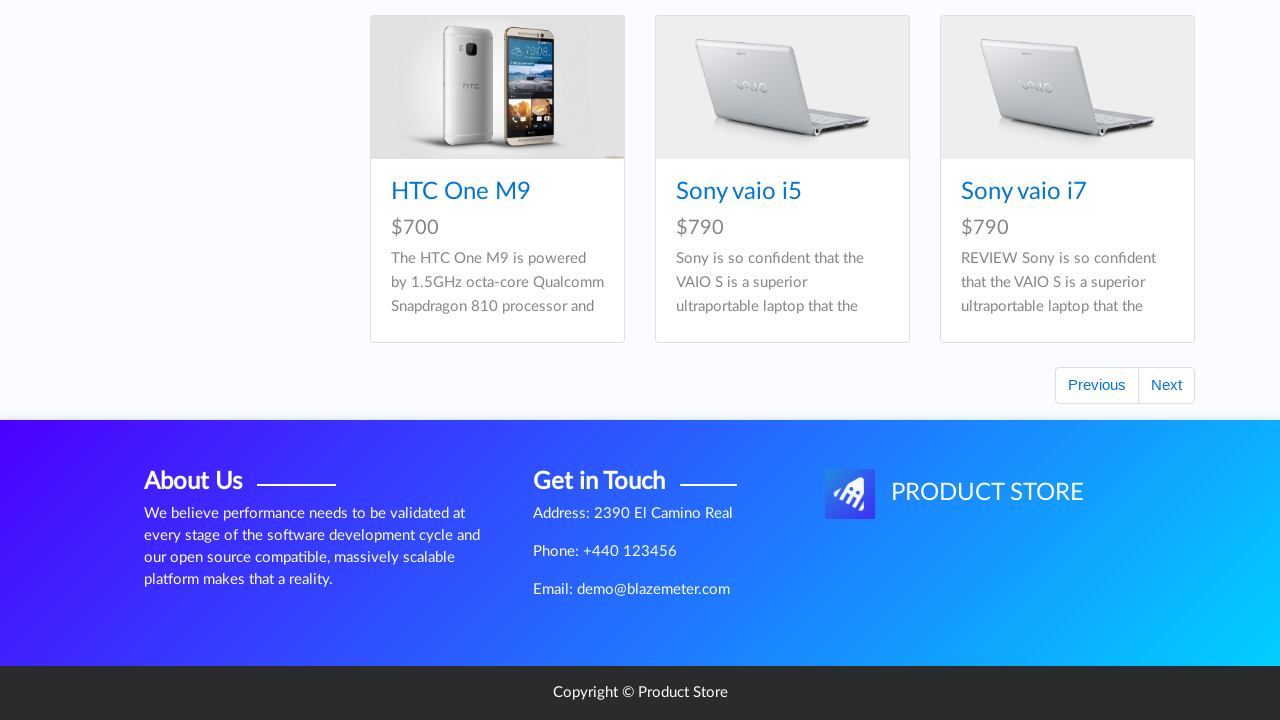

Waited 1 second for scroll effect to be visible
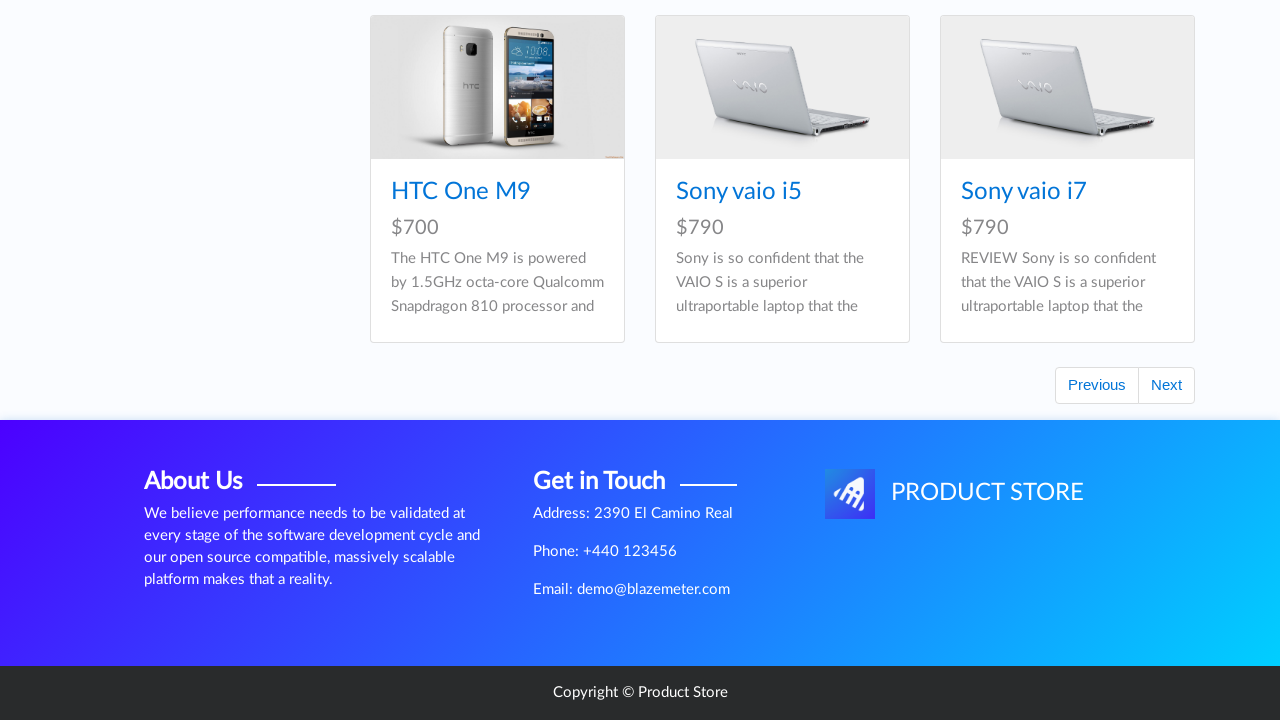

Scrolled back to top of page
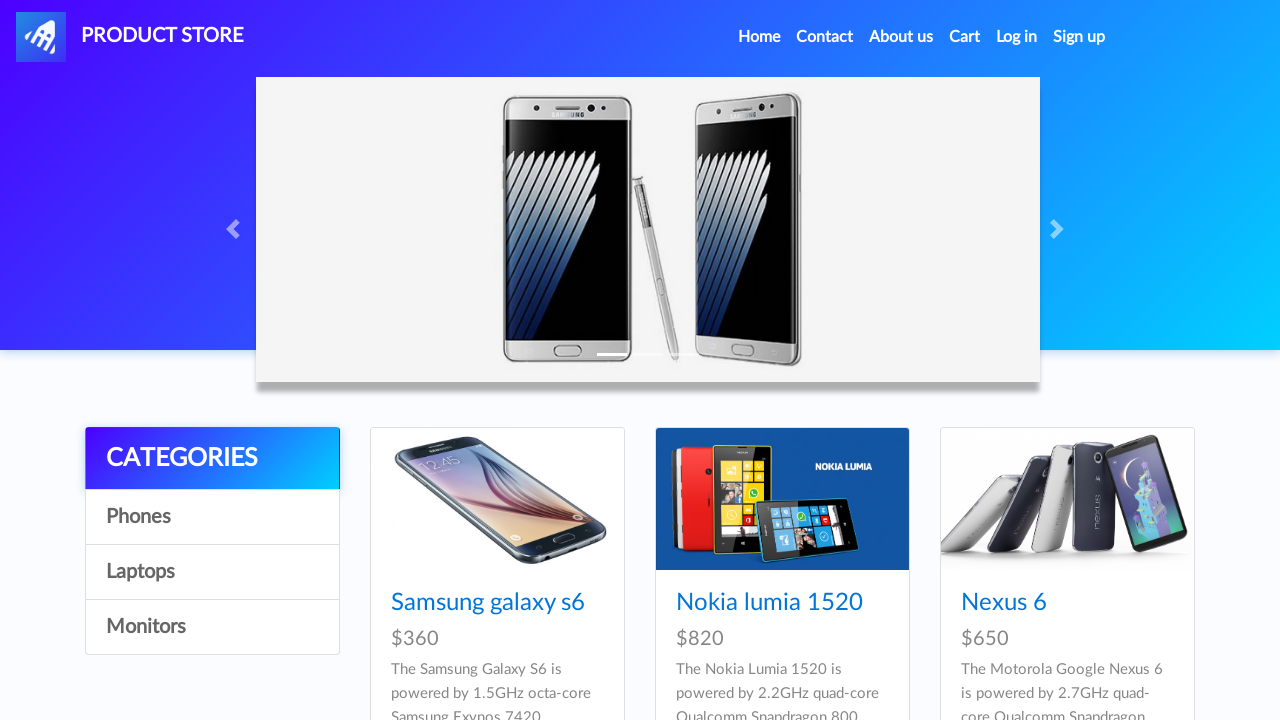

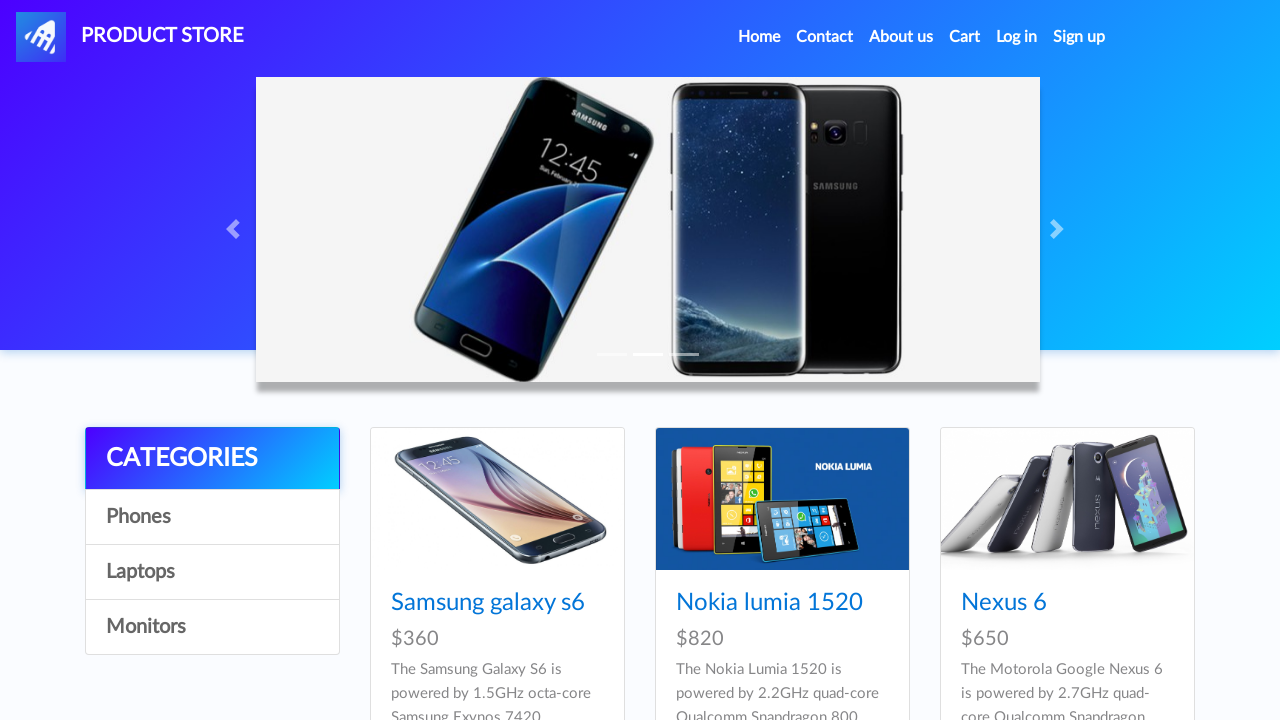